Tests search functionality on a digital booking website by entering a city name "Punta del Este" in the search box and clicking the search button to find accommodations

Starting URL: https://digital-booking-front.digitalhouse.com/

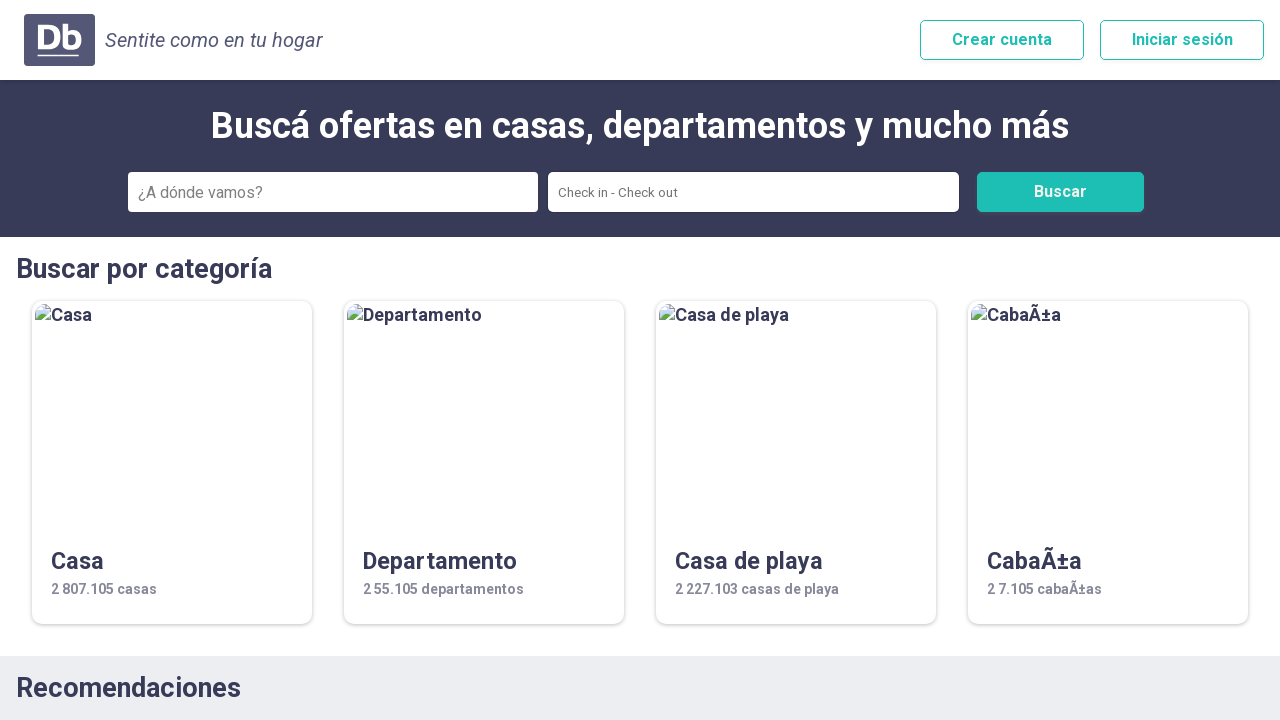

Filled city search box with 'Punta del Este' on #ciudad
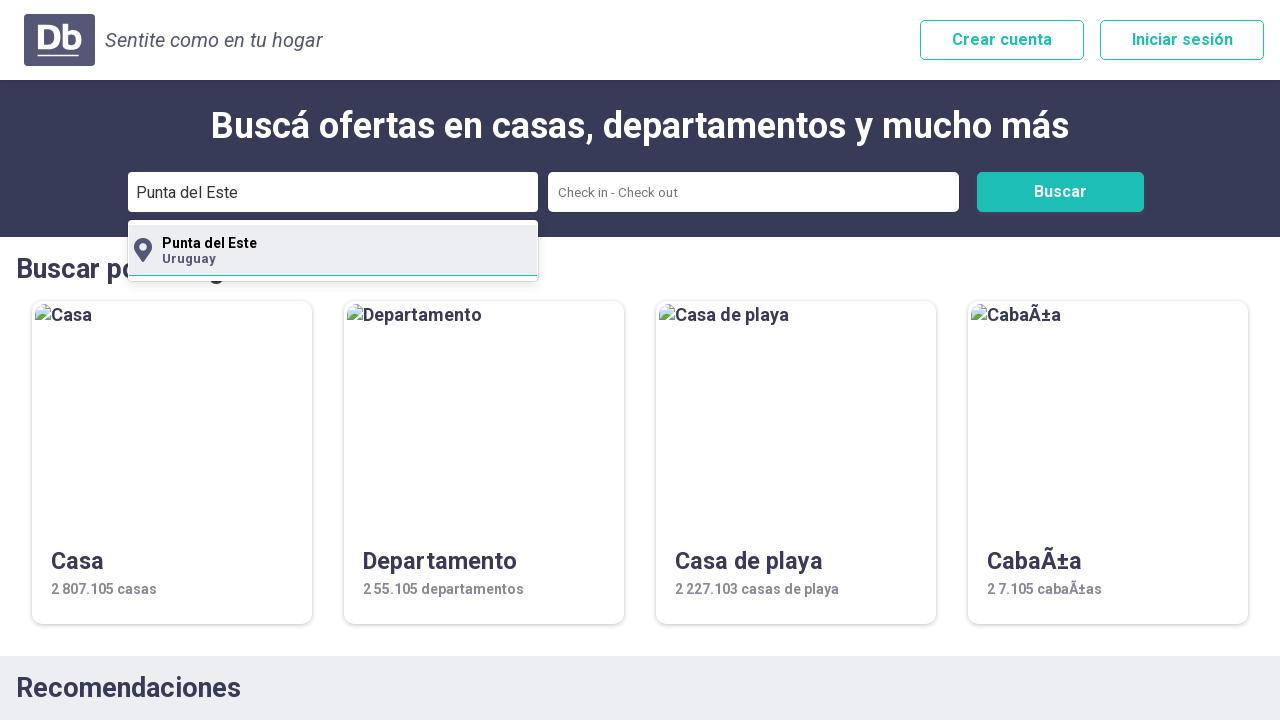

Pressed Enter in the city search field on #ciudad
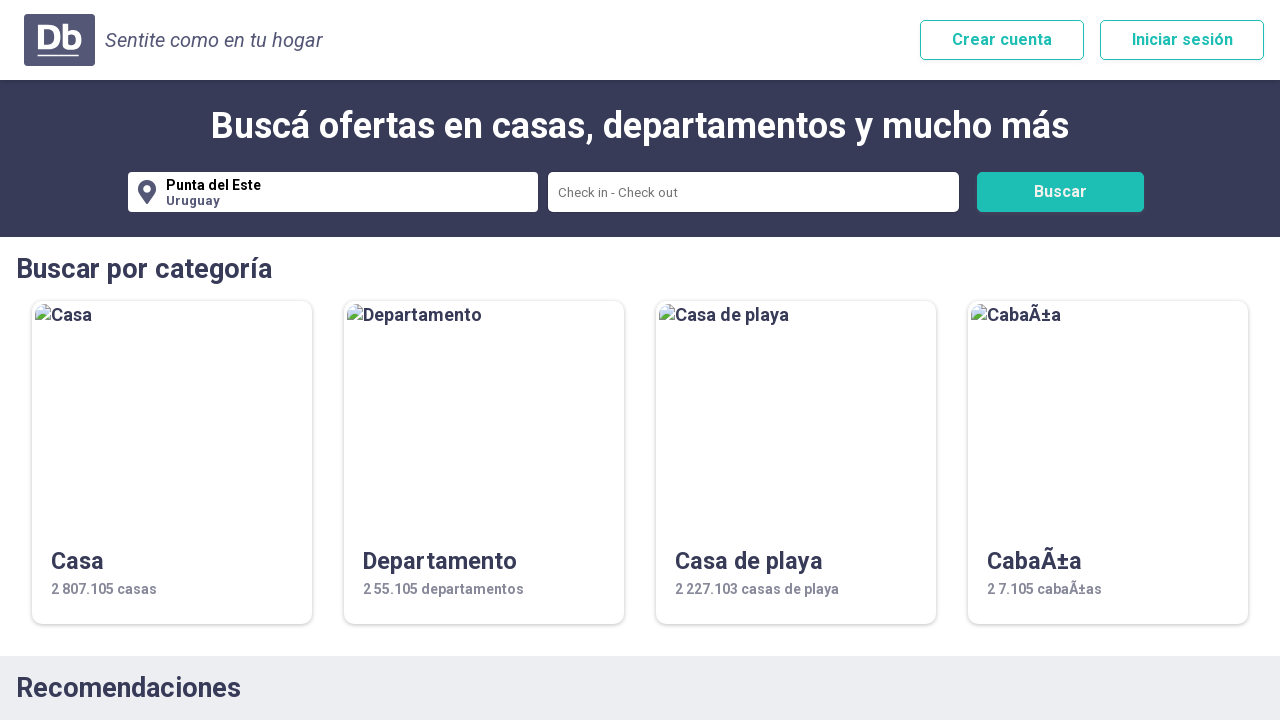

Clicked the search button to find accommodations at (1060, 192) on #btn-buscador
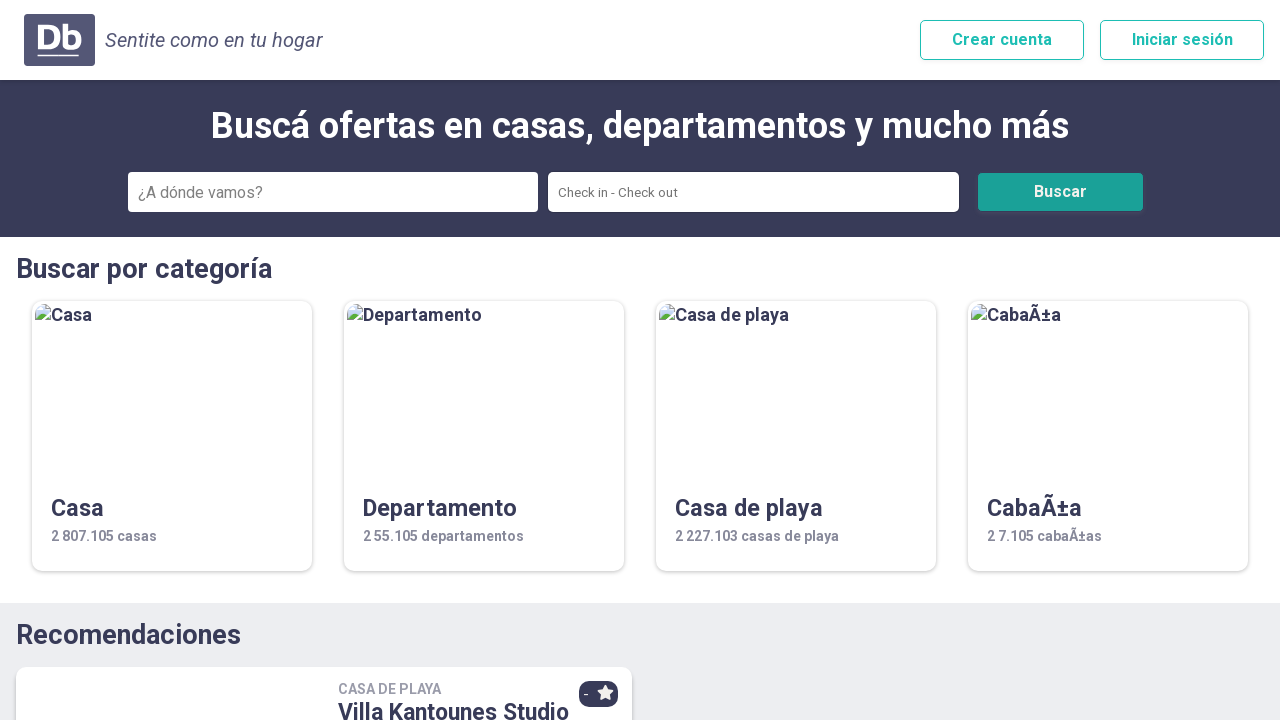

Search results loaded successfully for Punta del Este
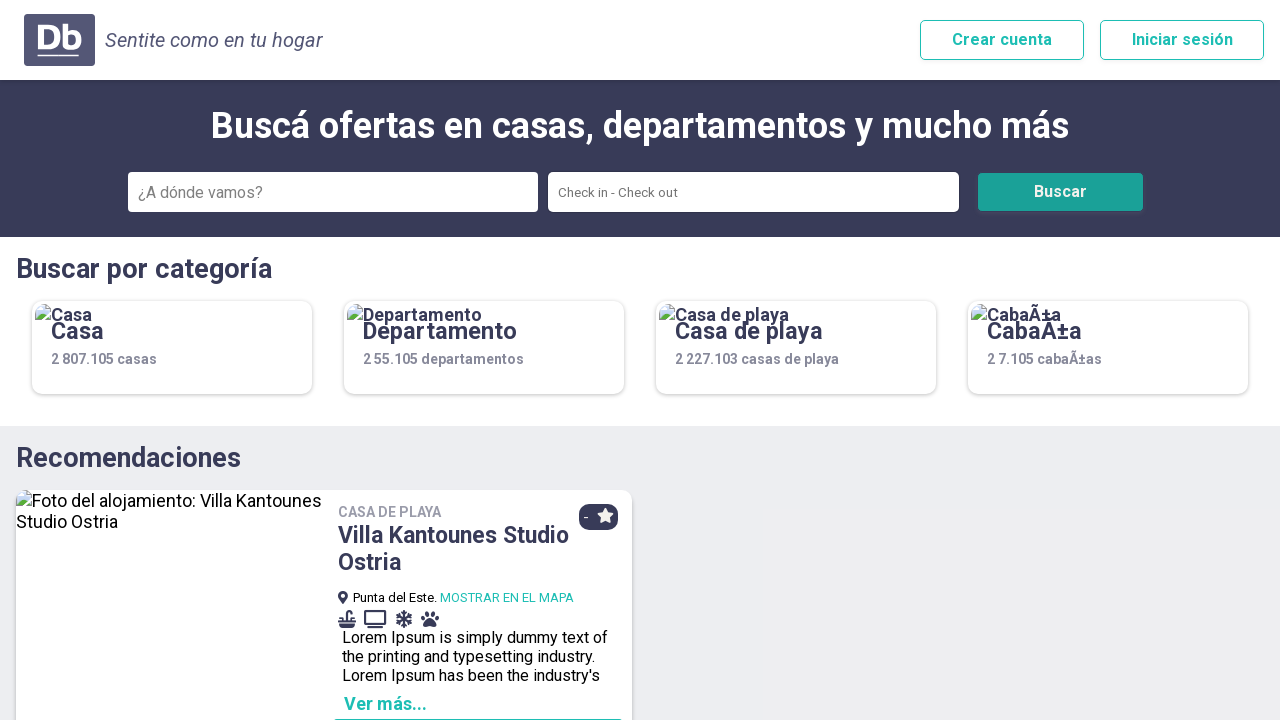

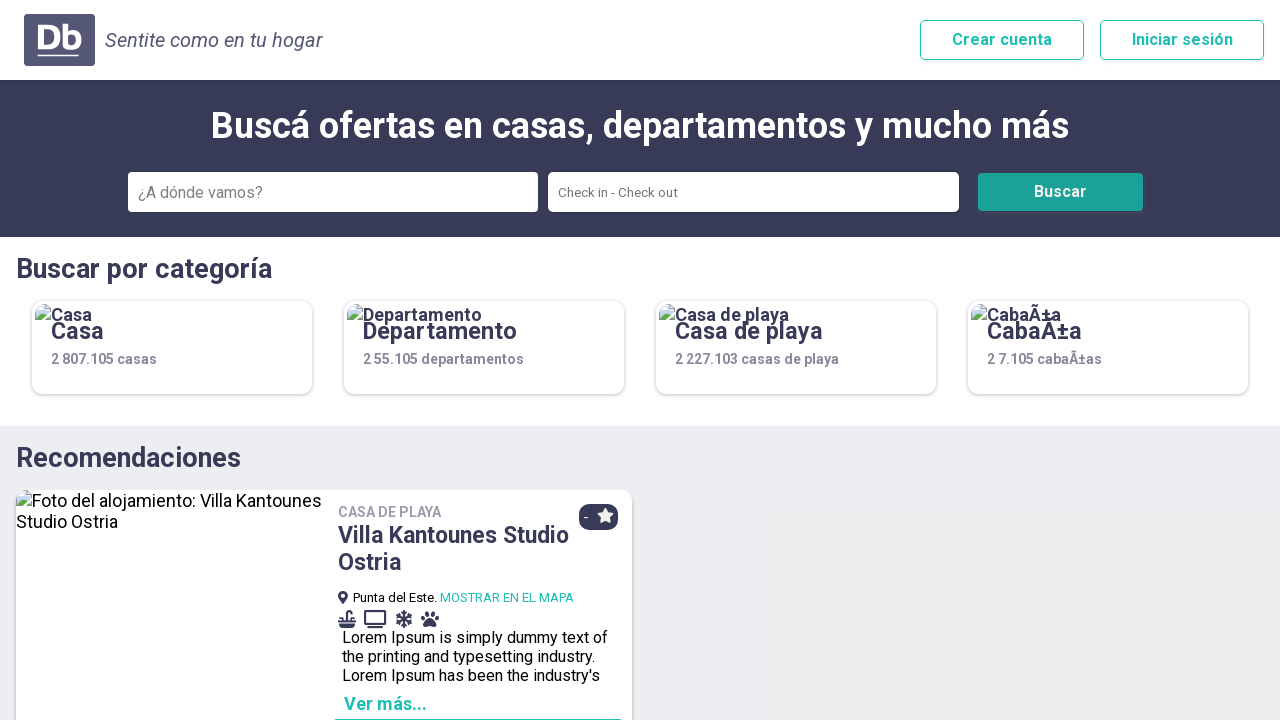